Tests dropdown selection functionality by selecting different options using various methods

Starting URL: https://the-internet.herokuapp.com/dropdown

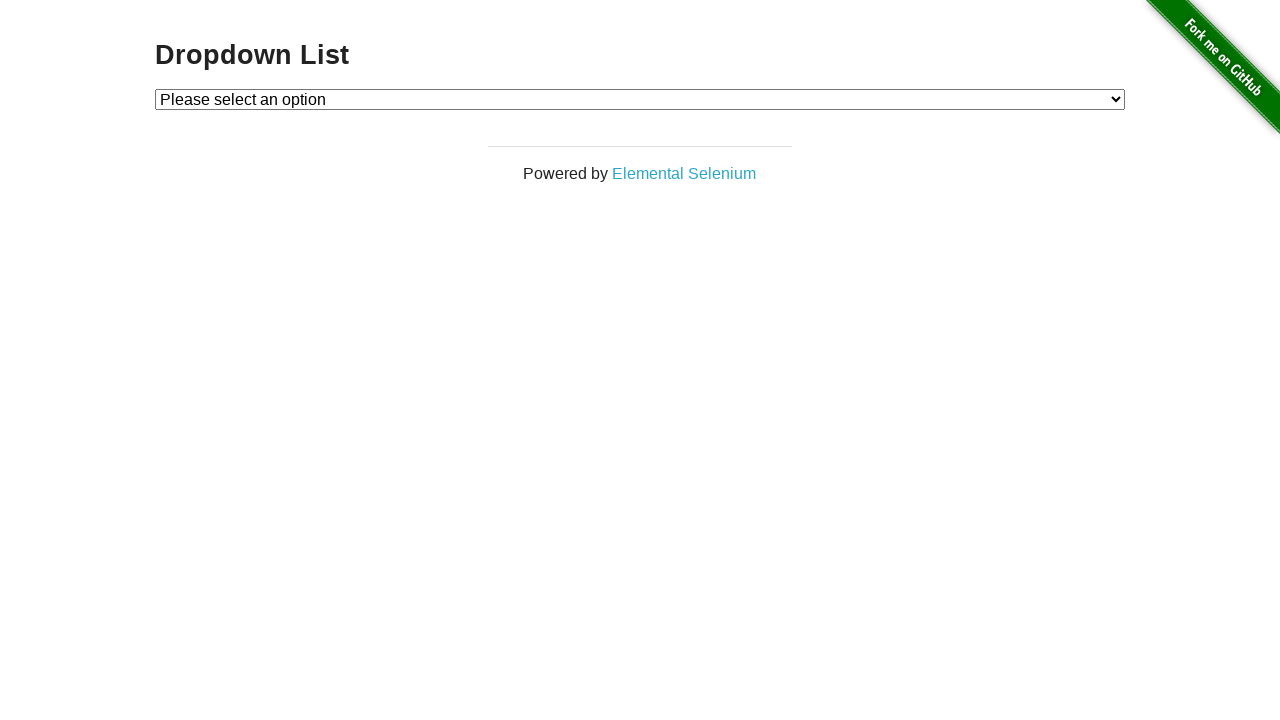

Located dropdown element
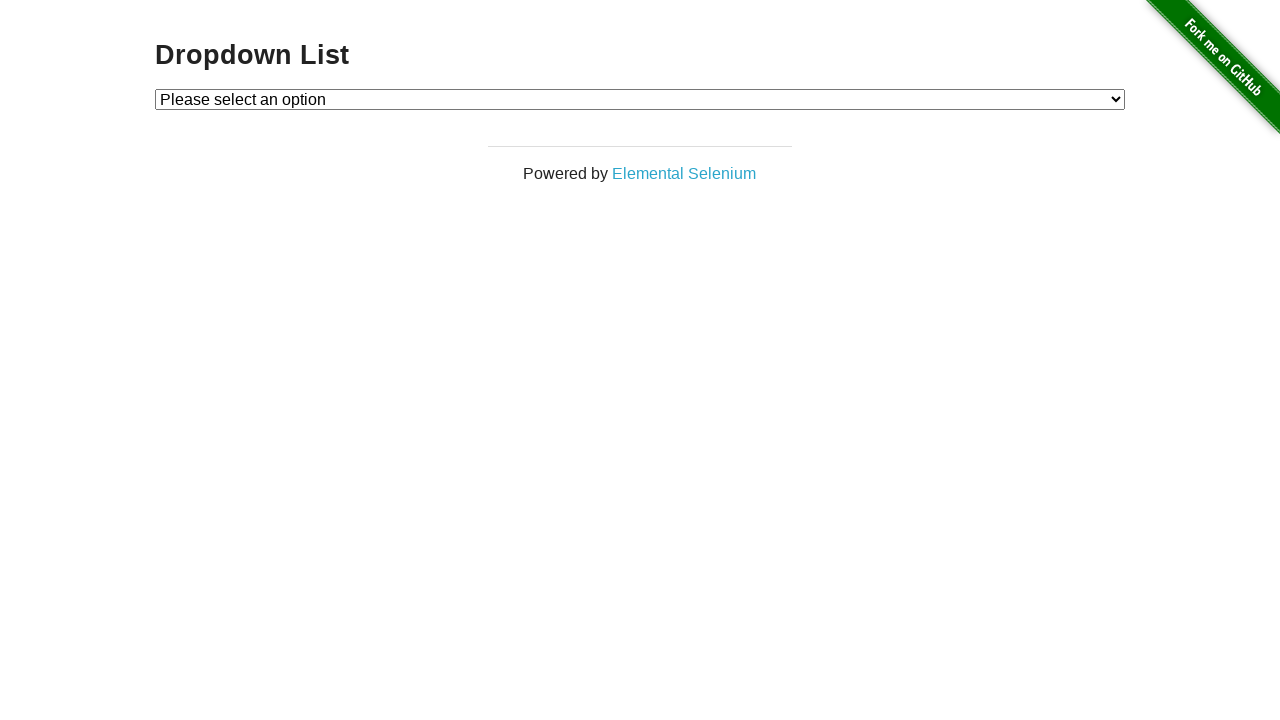

Selected 'Option 2' from dropdown using visible text on select#dropdown
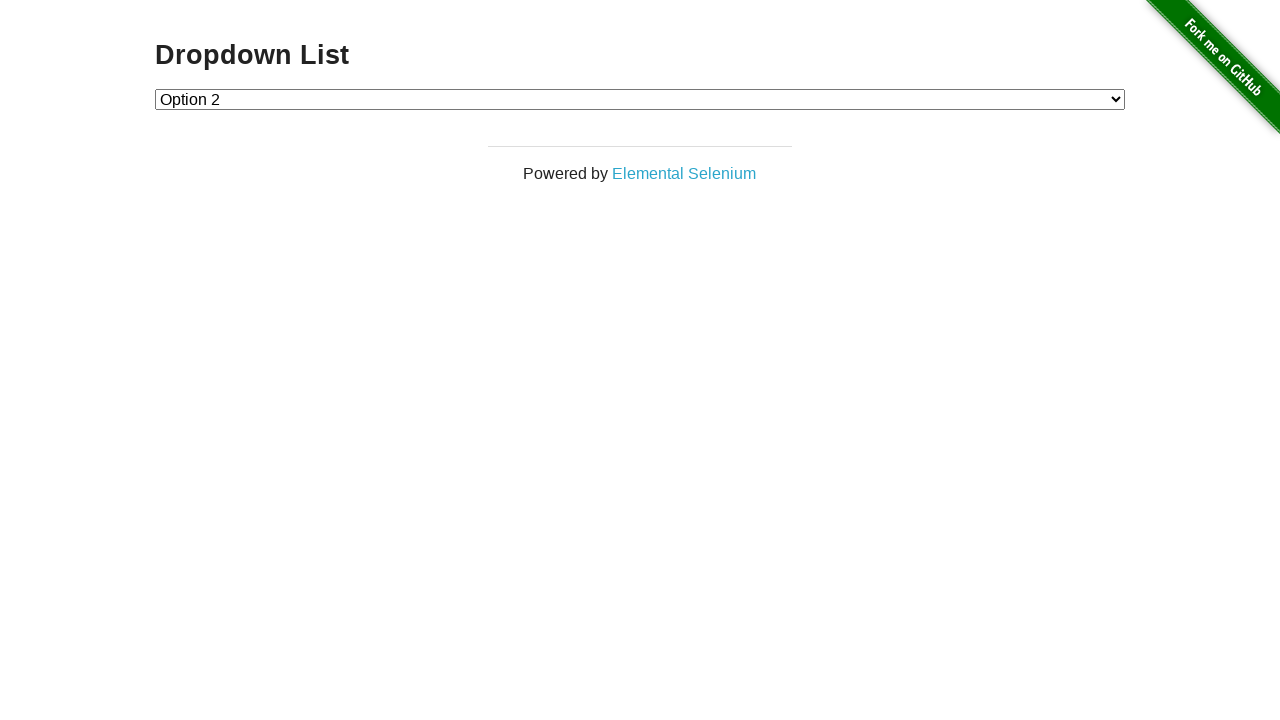

Located checked option element
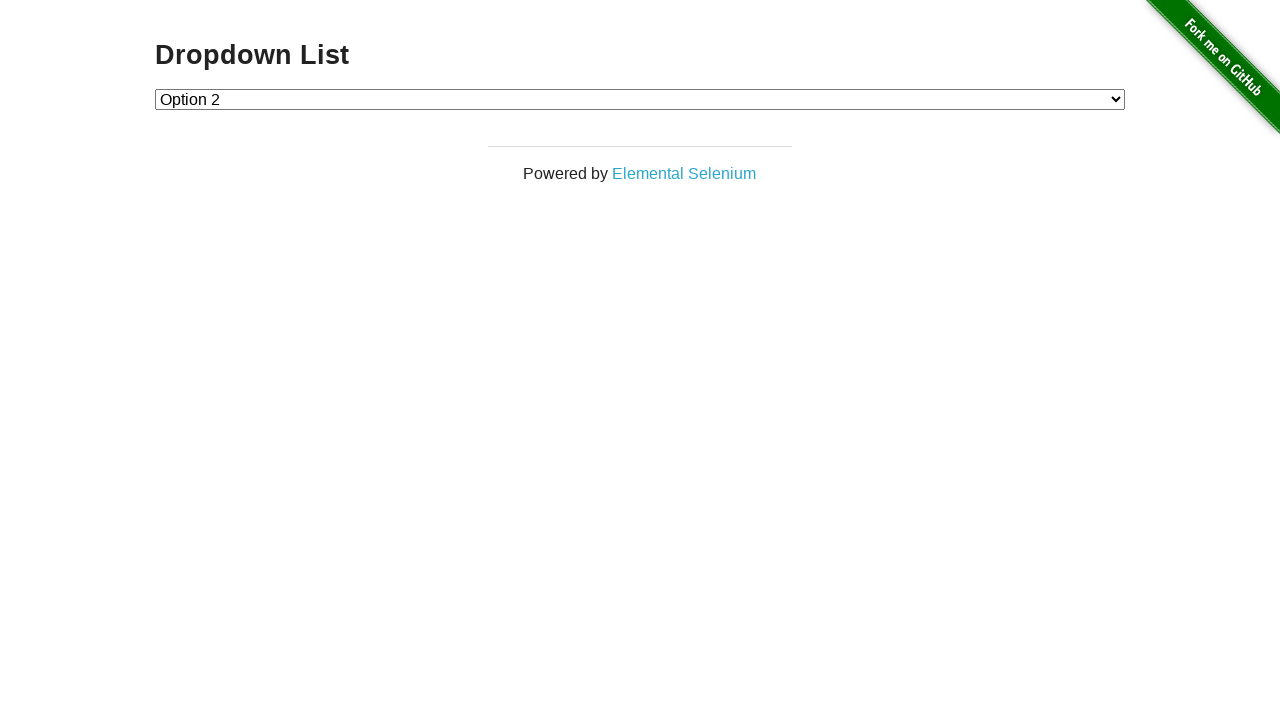

Waited 1000ms to observe the dropdown selection
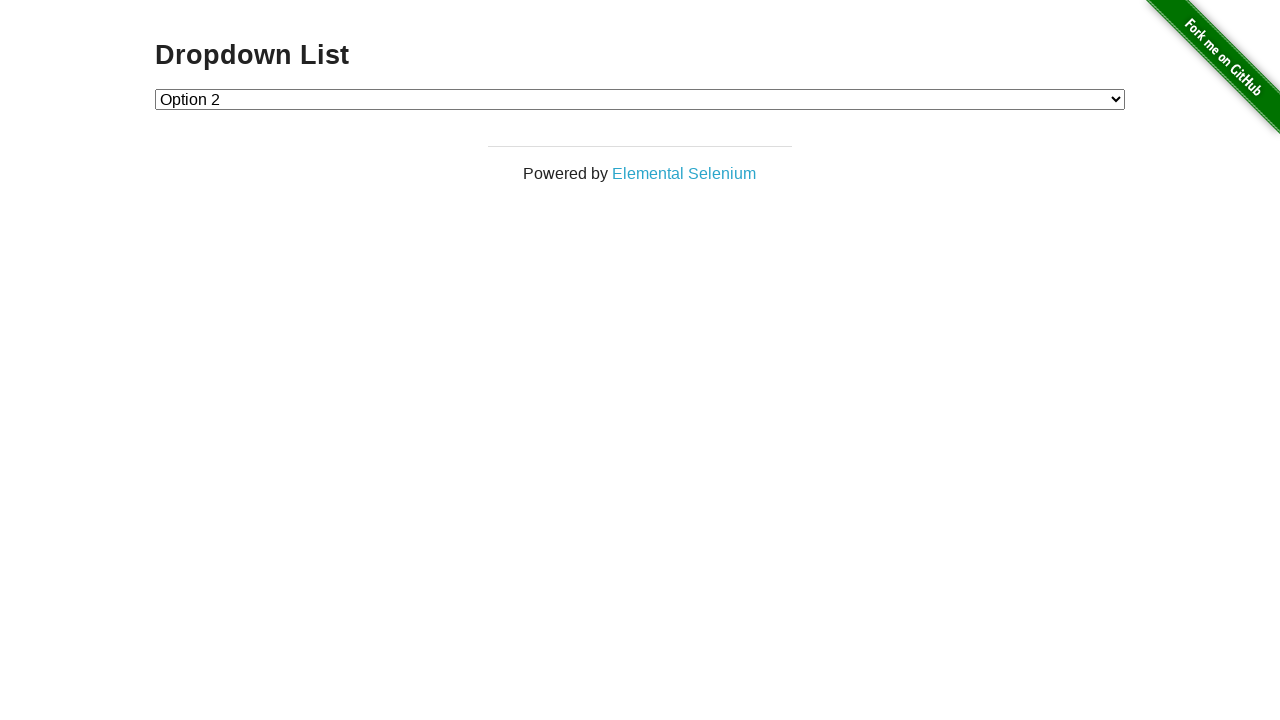

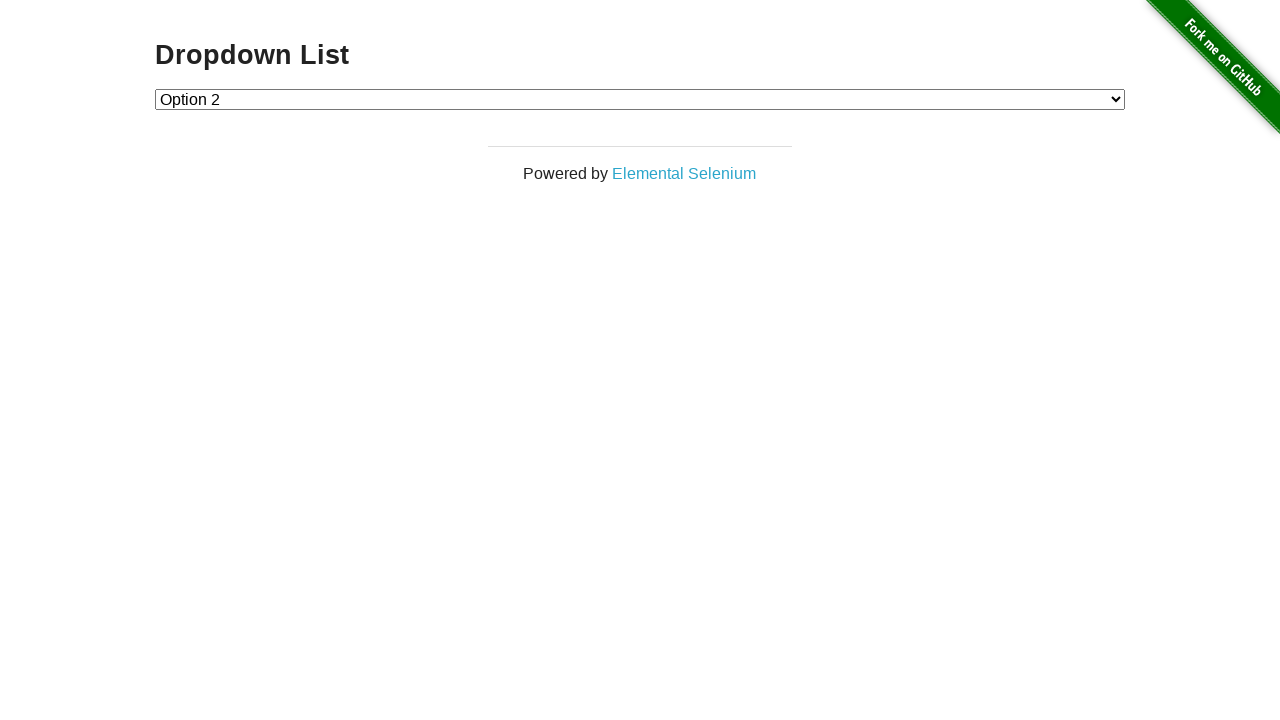